Tests drag and drop functionality on jQuery UI demo page by dragging an element to a drop zone and verifying the text and color changes

Starting URL: http://jqueryui.com/droppable/

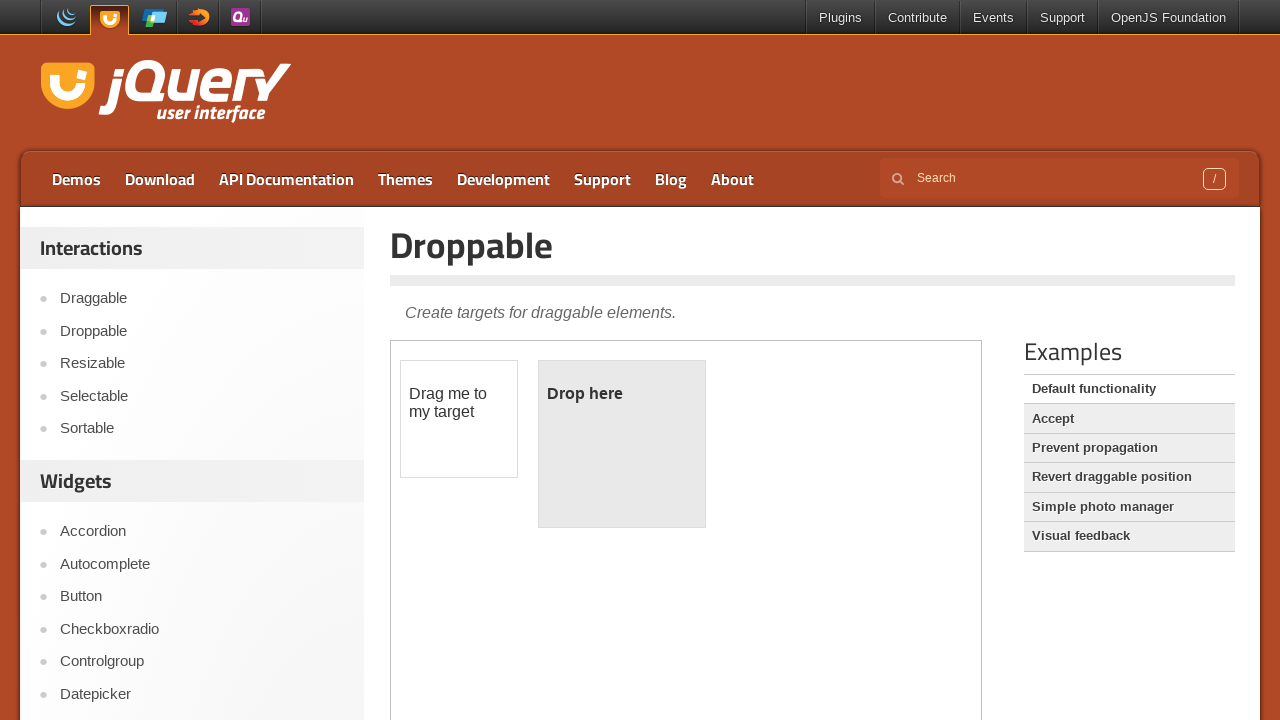

Located first iframe containing drag and drop demo
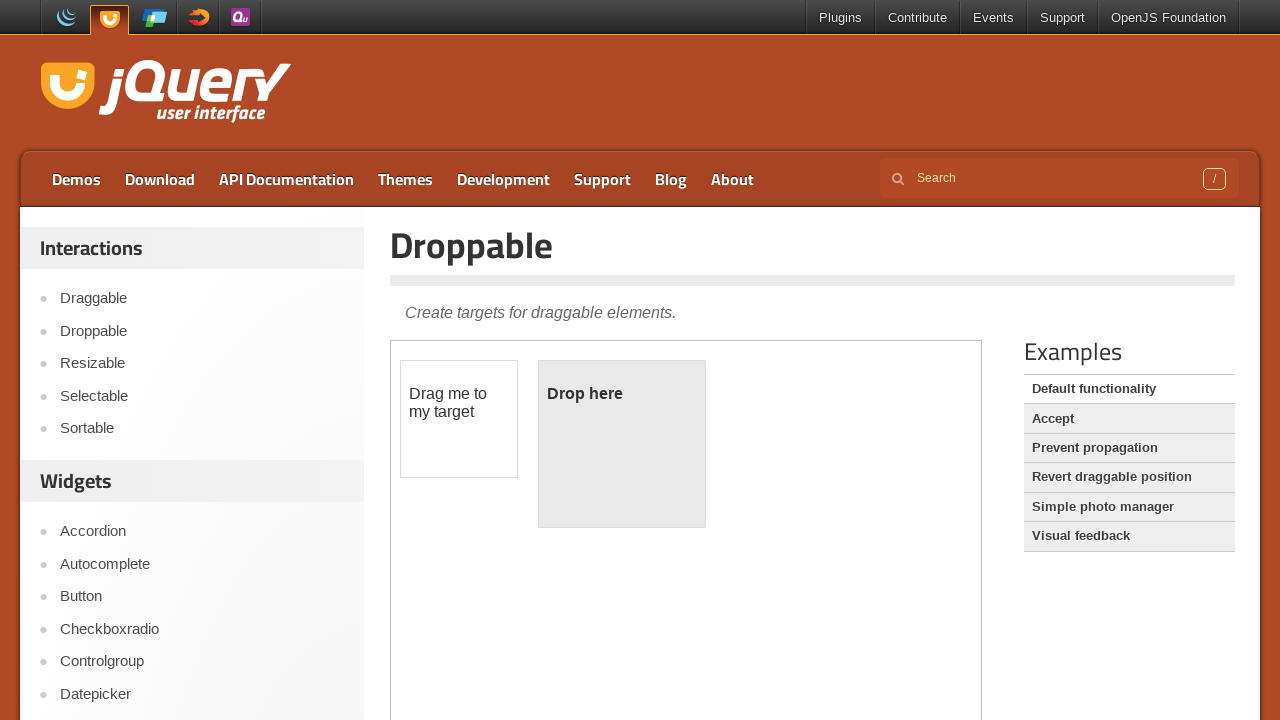

Waited for draggable element to be ready
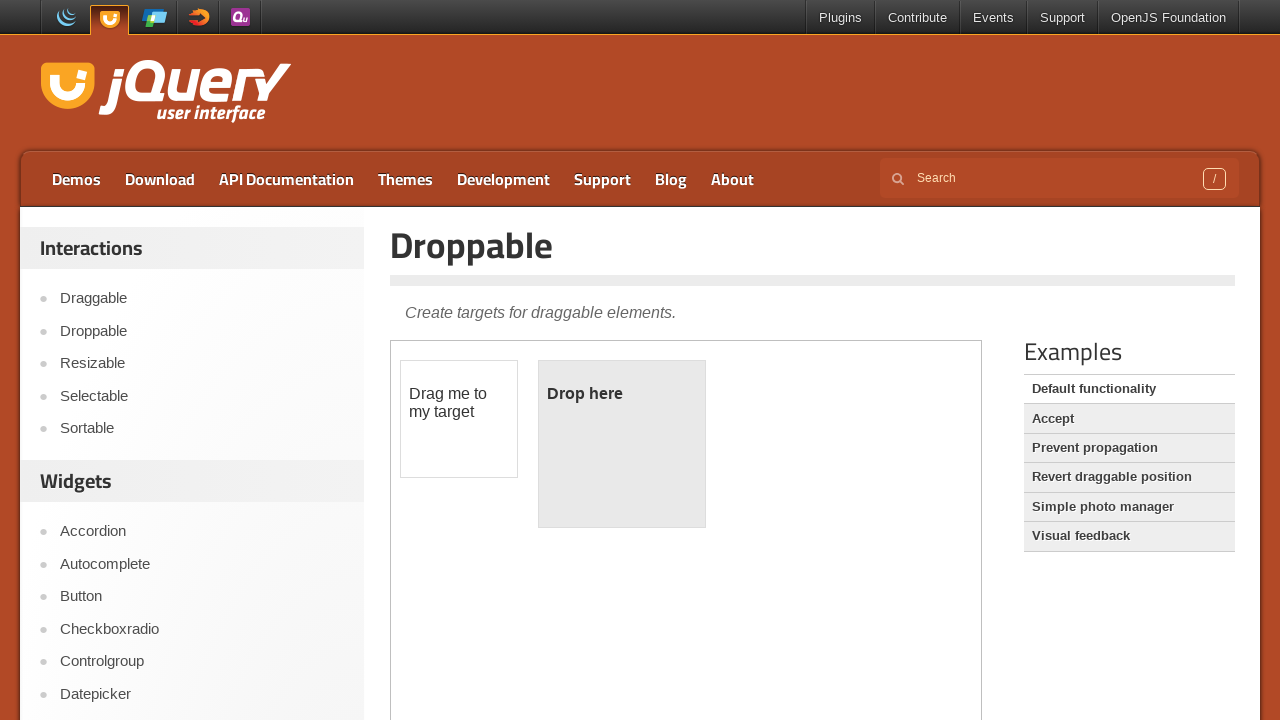

Located draggable source element
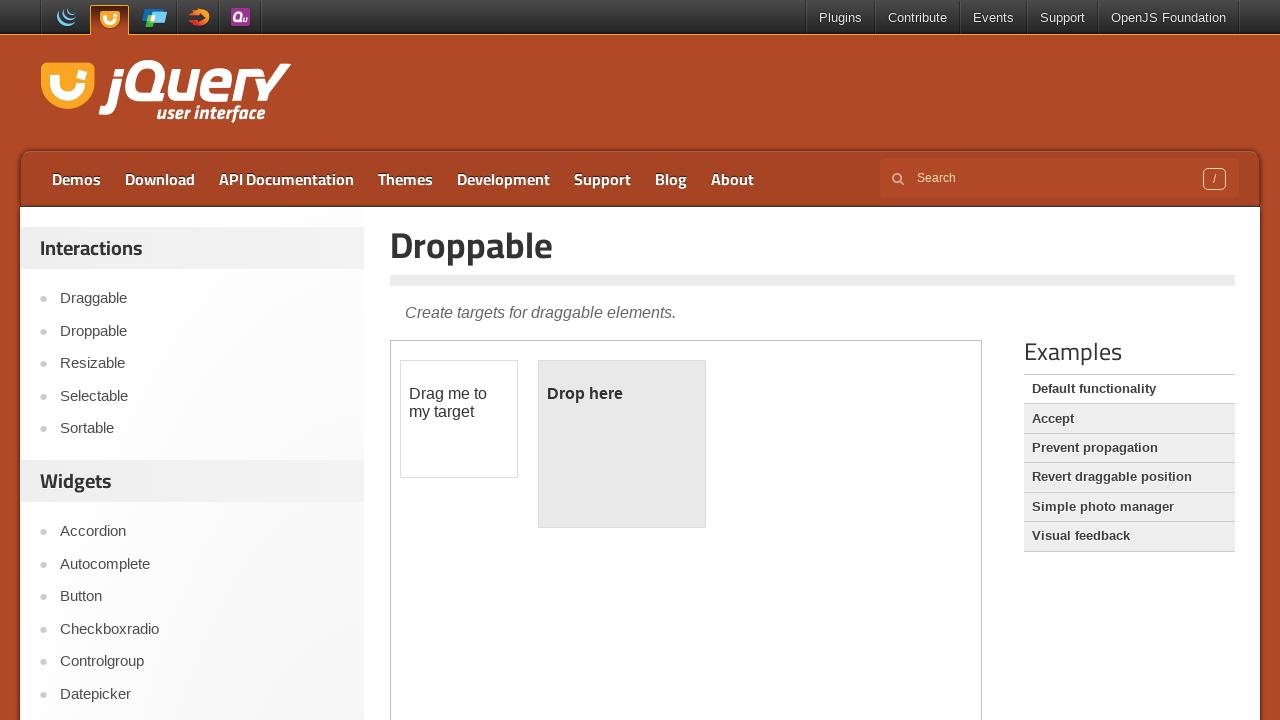

Located droppable target element
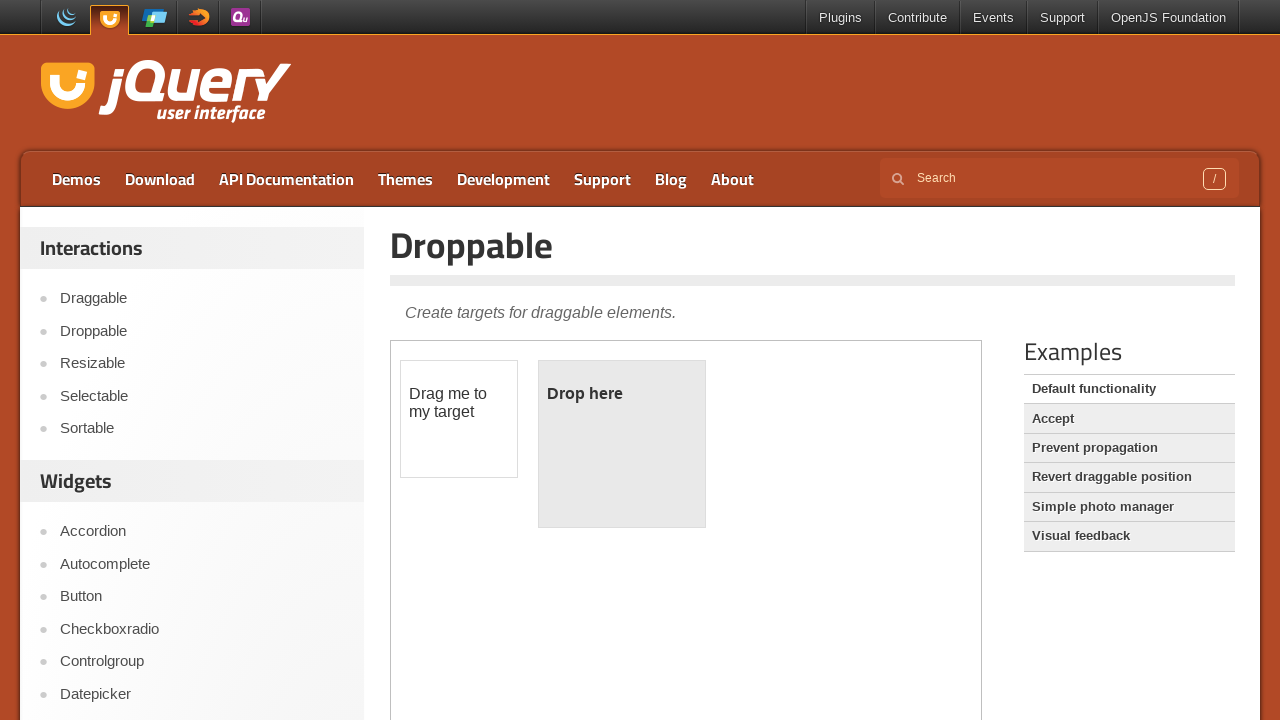

Dragged source element to target drop zone at (622, 444)
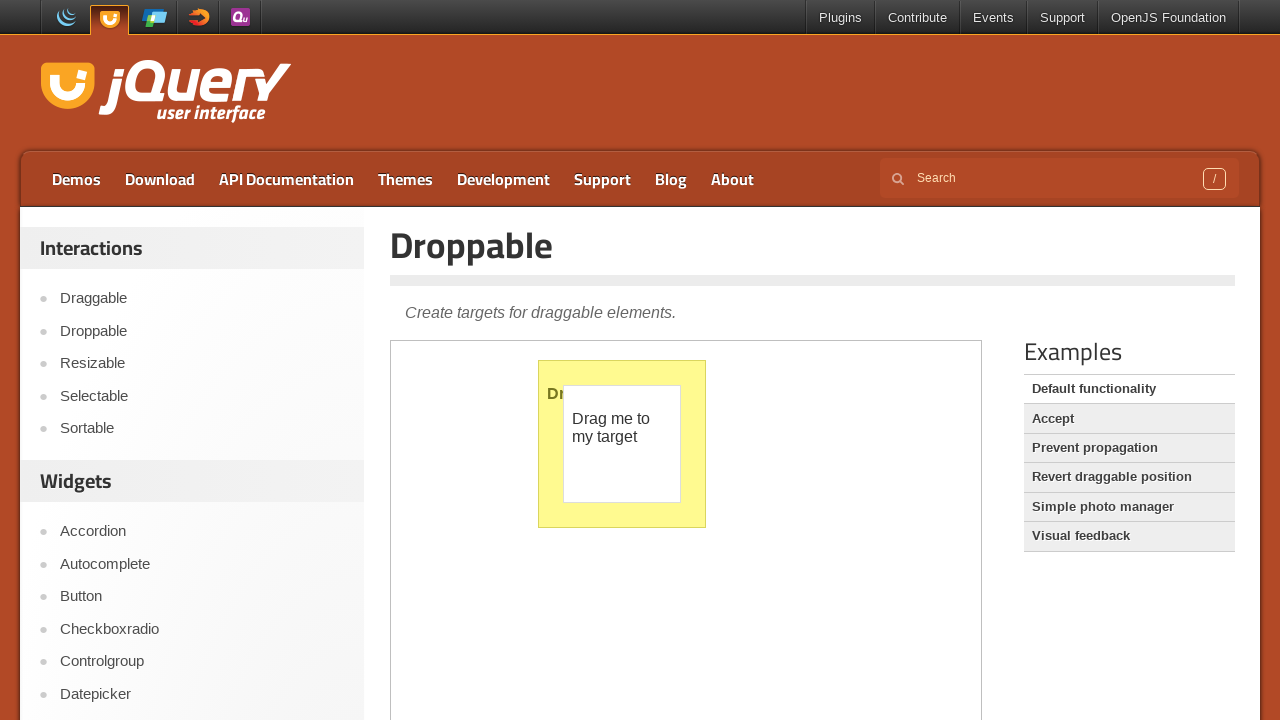

Retrieved text content from droppable element
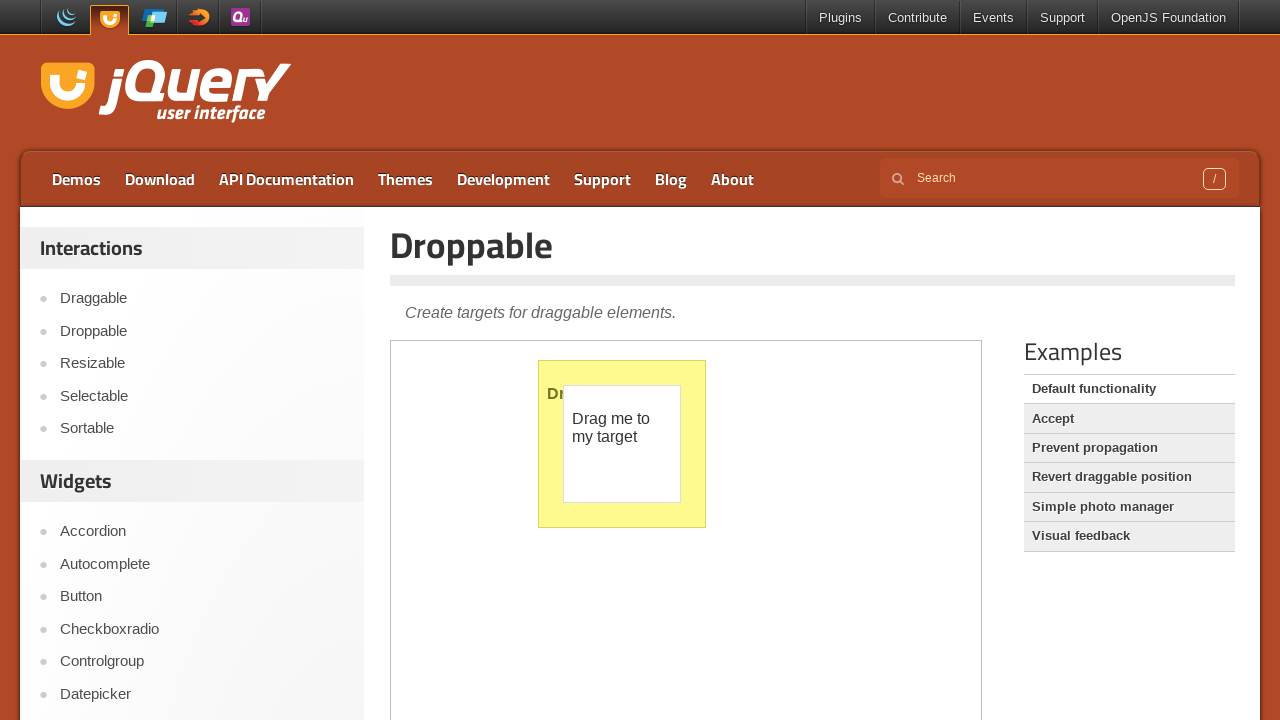

Verified that dropped text contains 'Dropped'
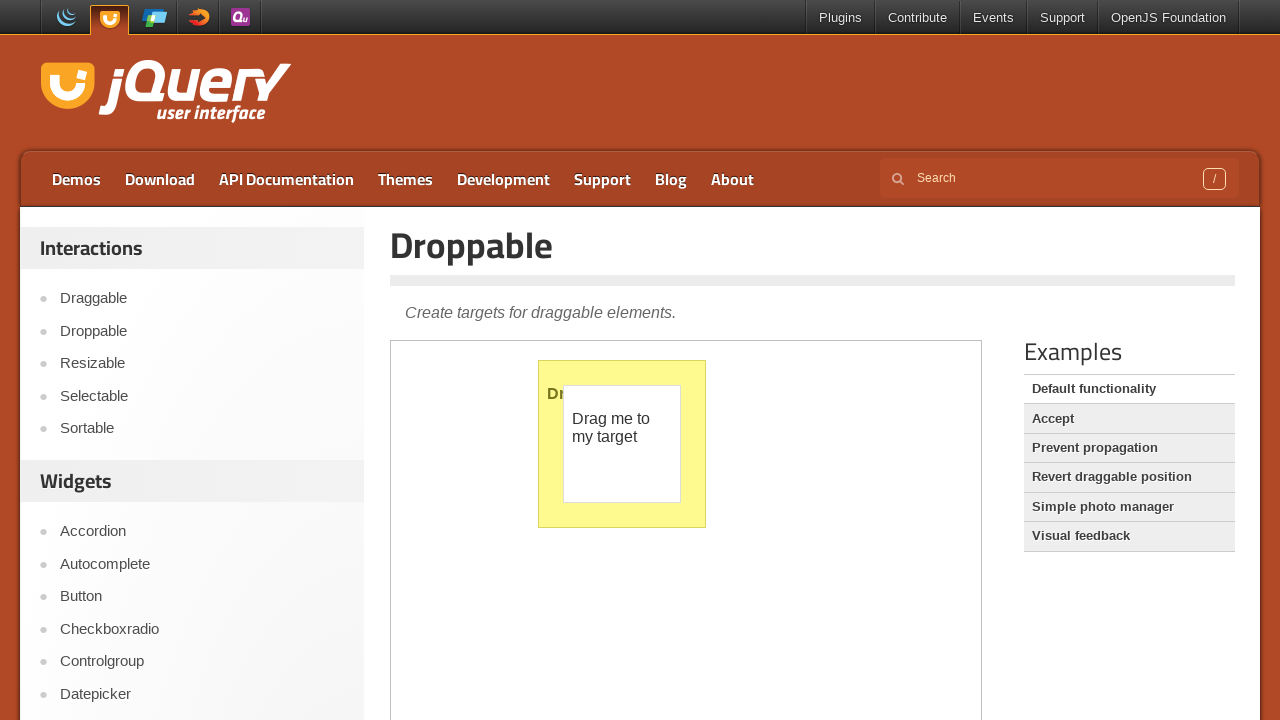

Retrieved computed background color of droppable element
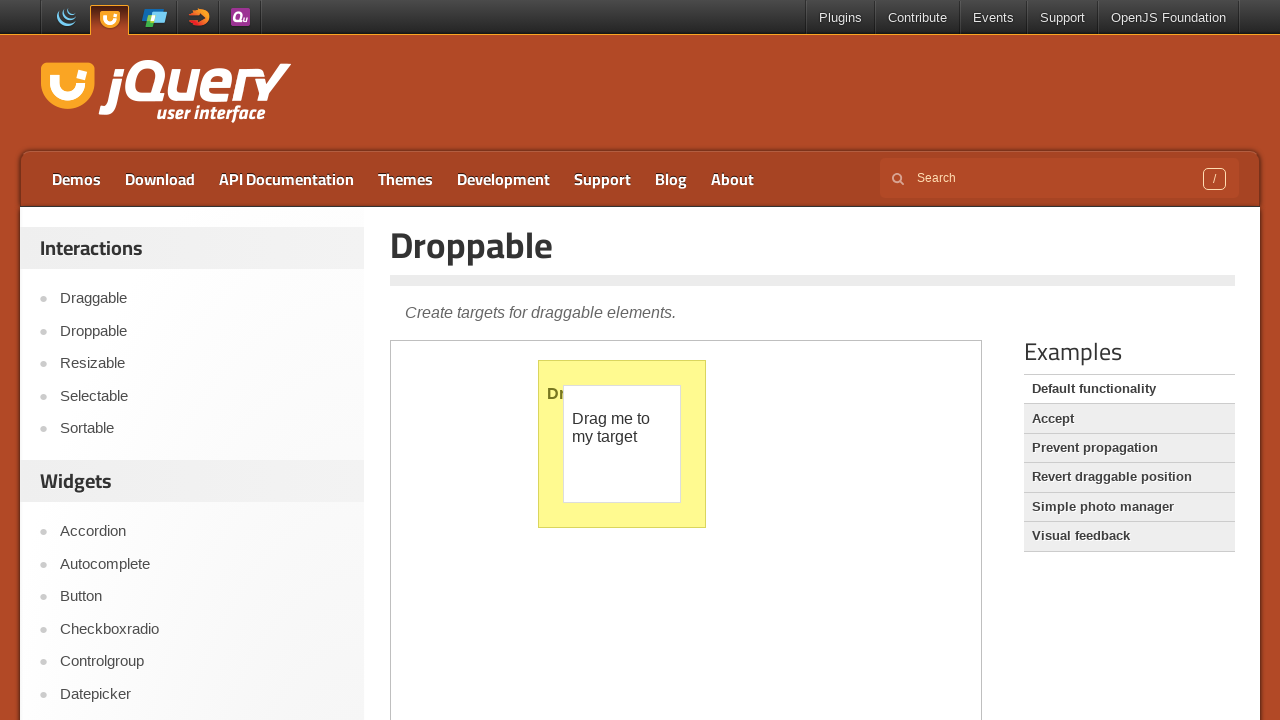

Parsed RGB color values from computed style
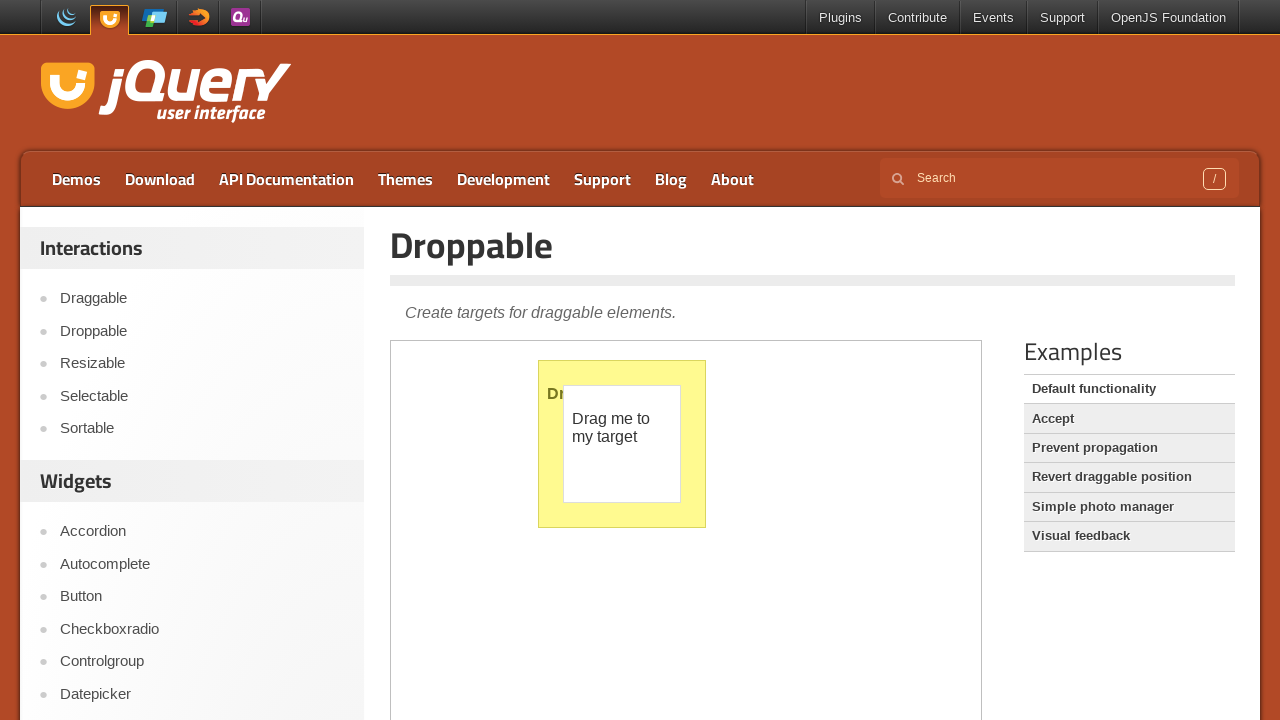

Converted RGB to hex color: #fffa90
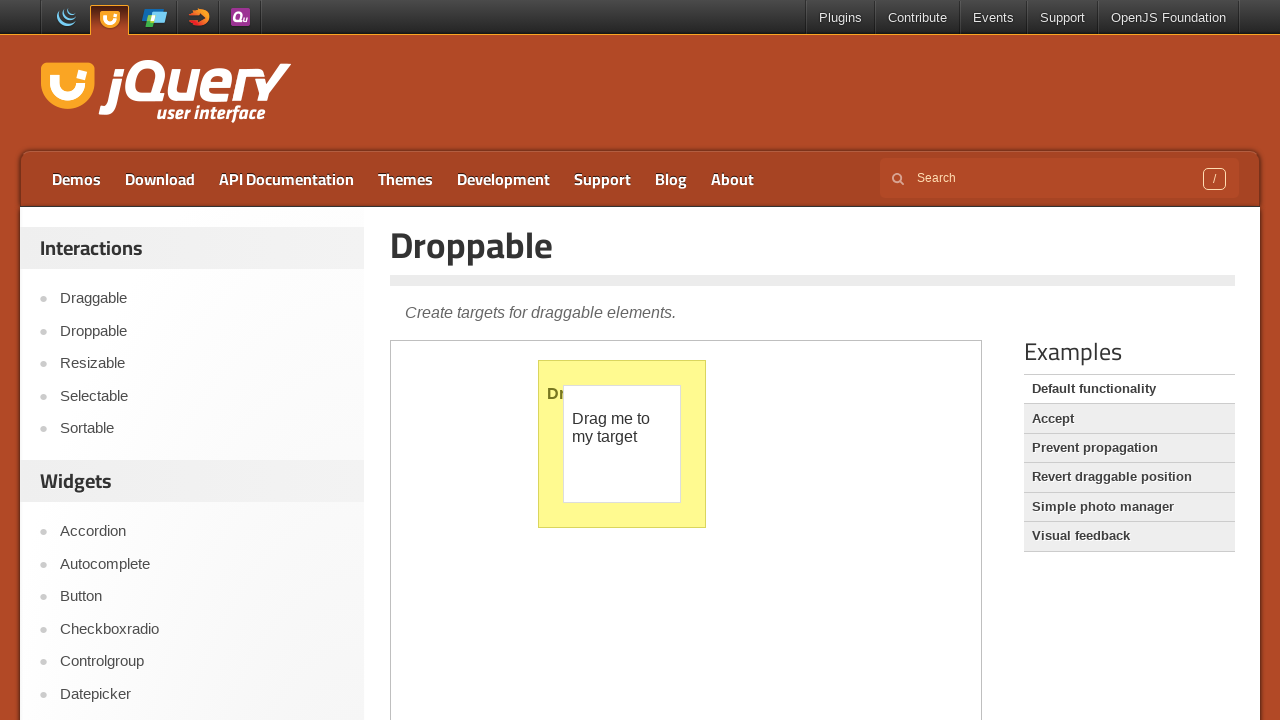

Verified background color changed to #fffa90
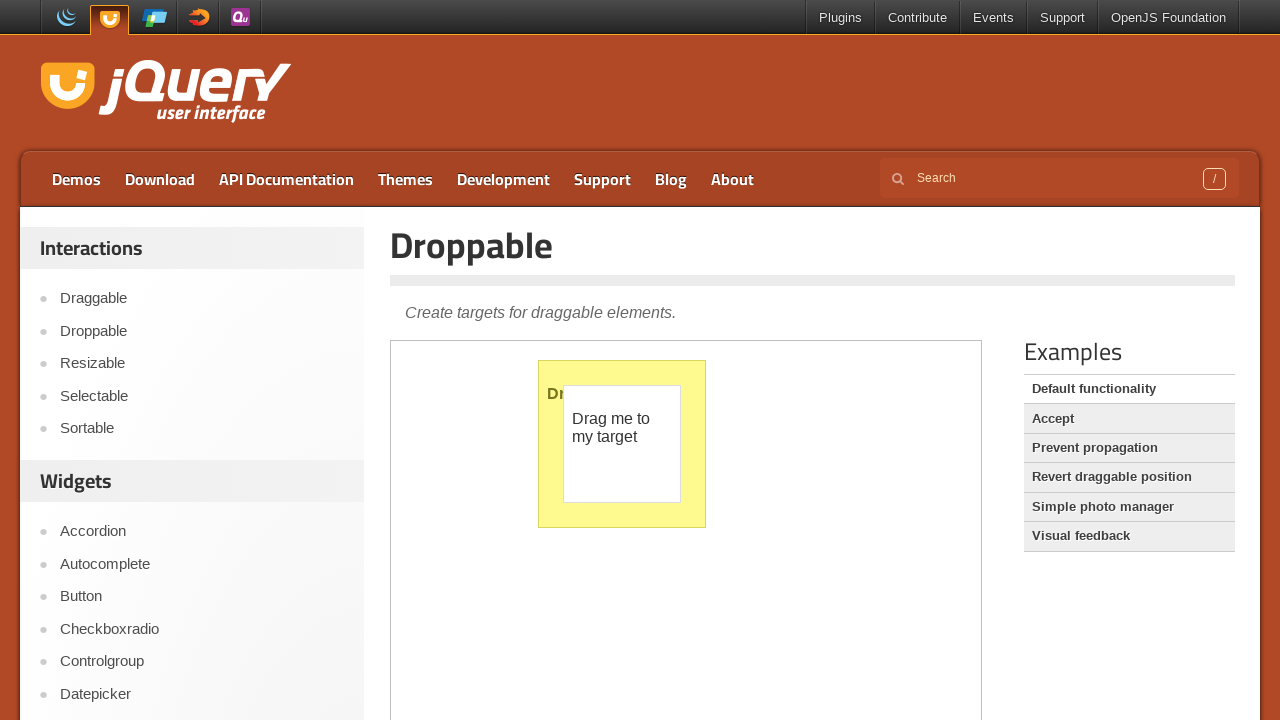

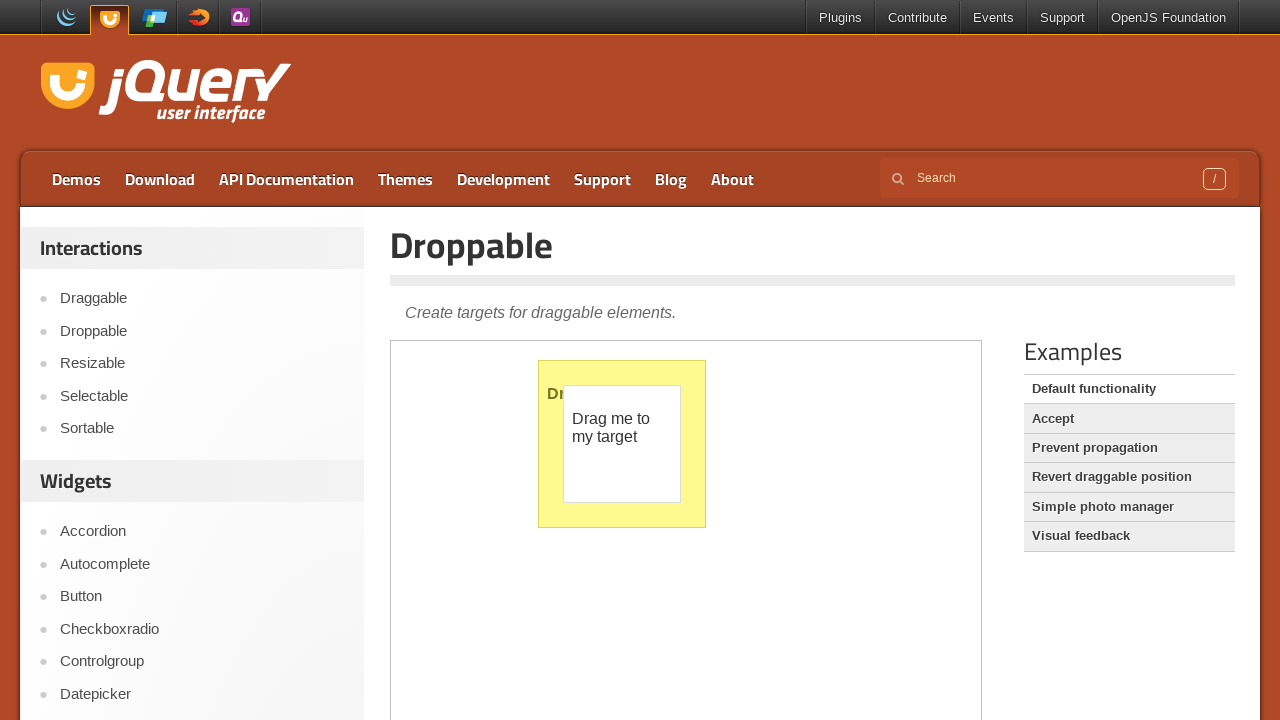